Navigates to Python 2.7.12 download page and clicks the Windows x86-64 MSI installer download link to test automated file download functionality

Starting URL: https://www.python.org/downloads/release/python-2712/

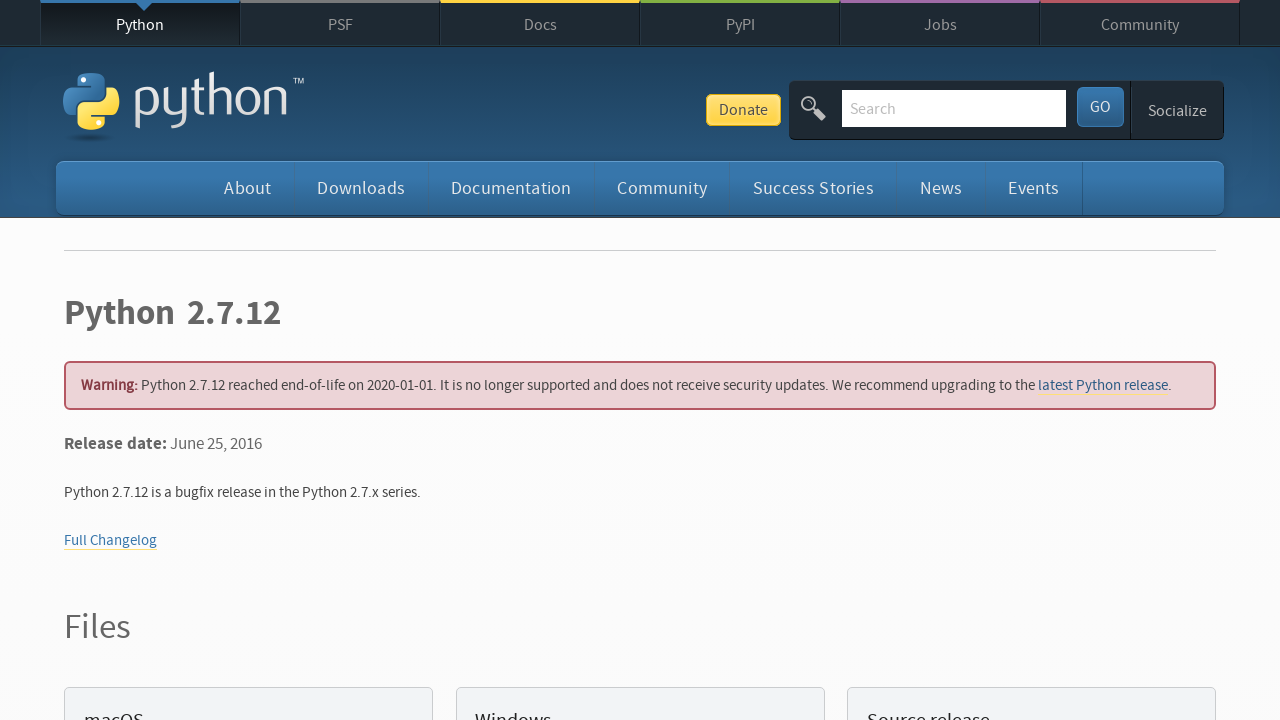

Navigated to Python 2.7.12 download page
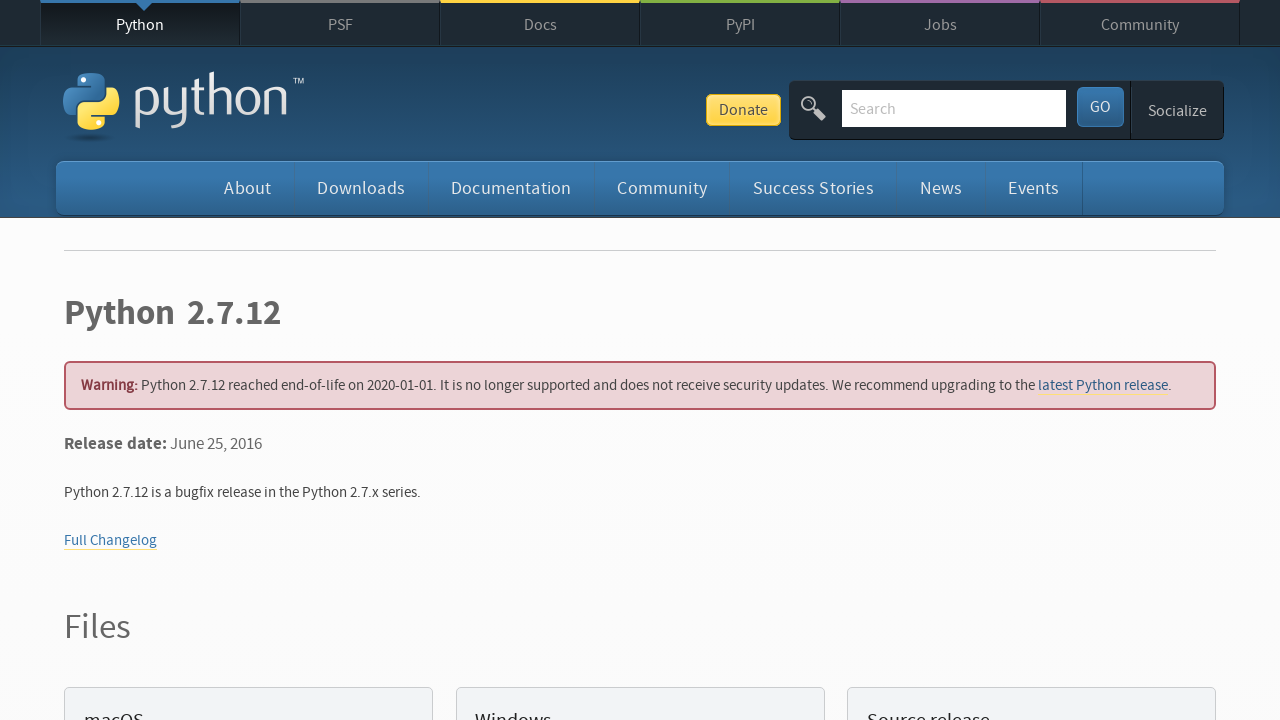

Clicked Windows x86-64 MSI installer download link at (162, 360) on a:has-text('Windows x86-64 MSI installer')
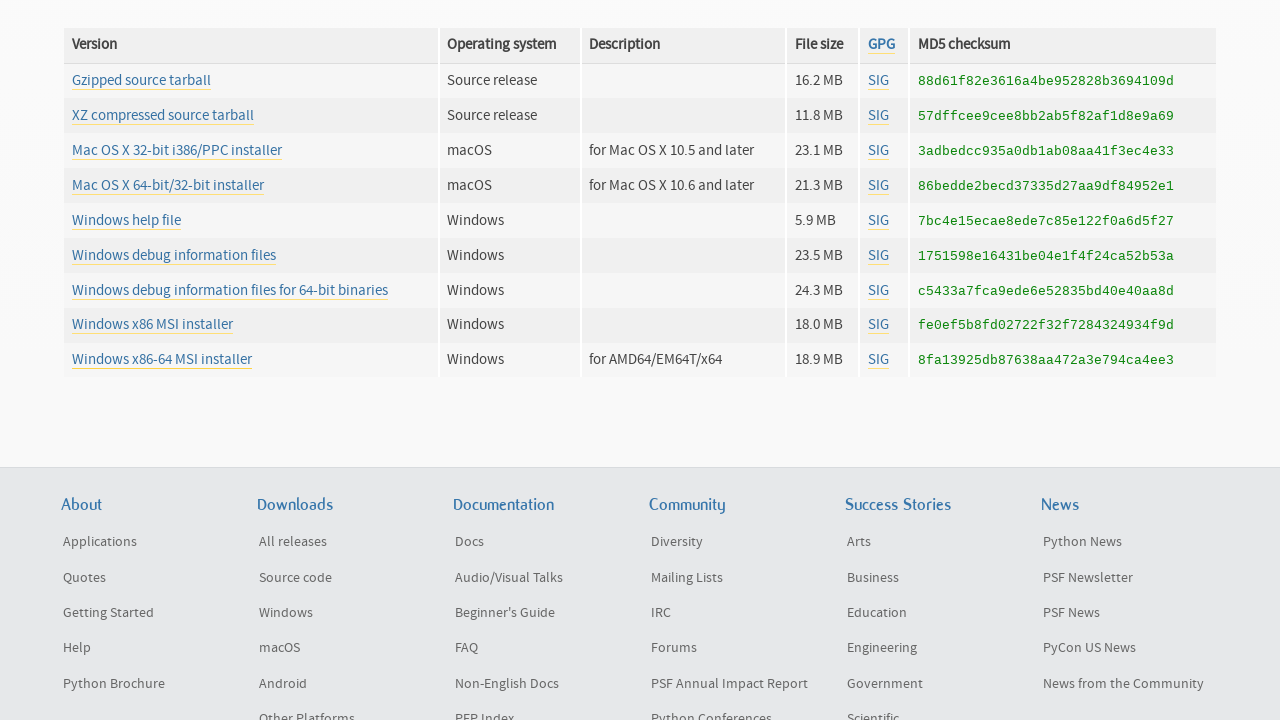

Waited for download to initiate
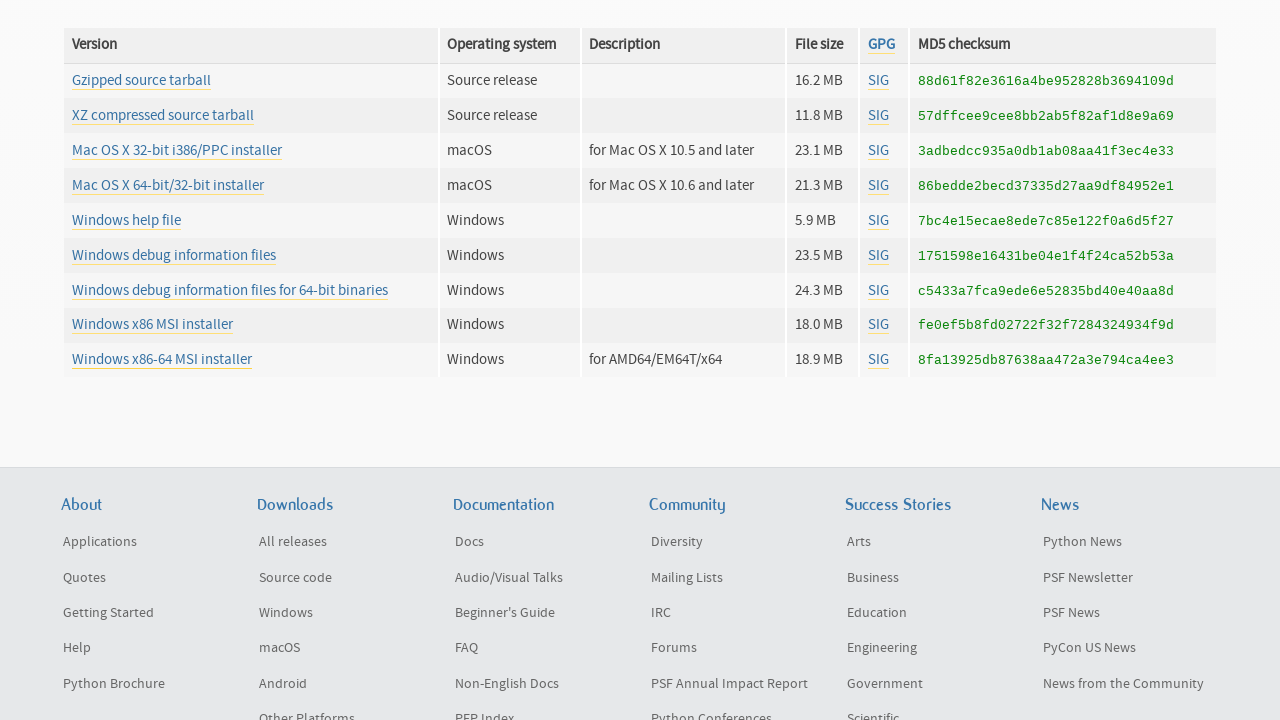

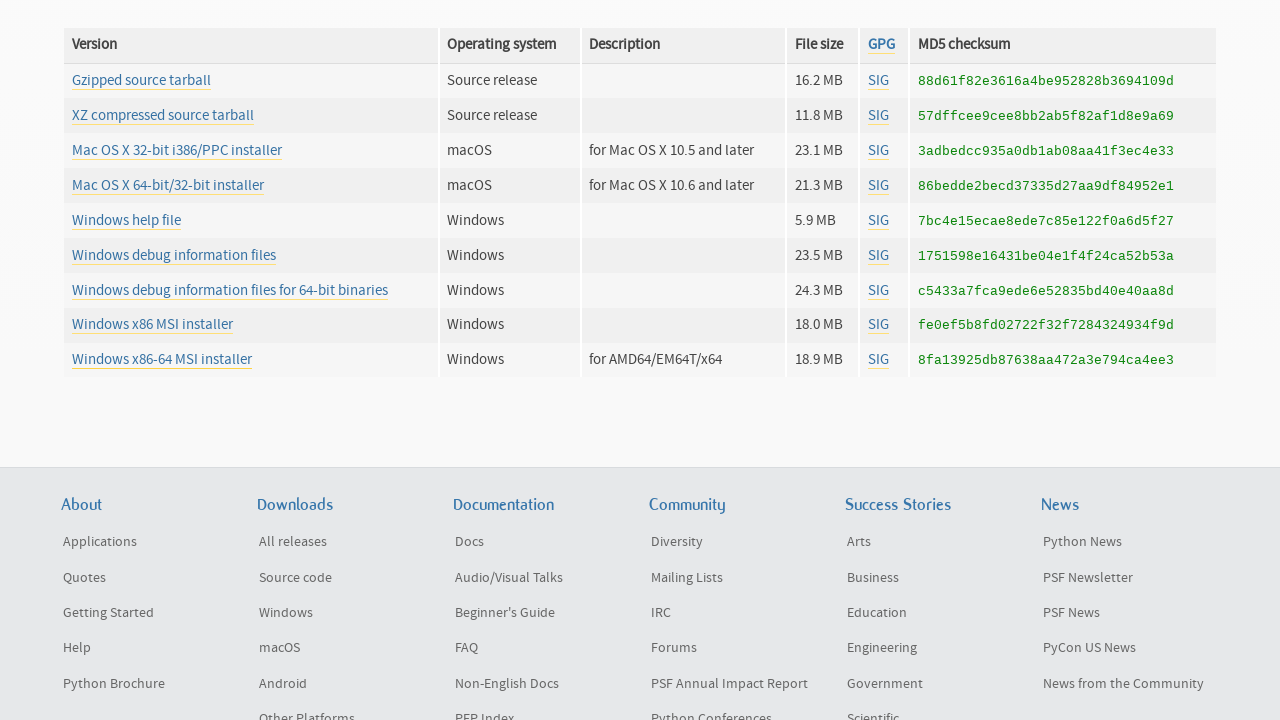